Tests basic navigation on an e-commerce practice site by clicking the Shop link and then the Home link to verify navigation functionality.

Starting URL: http://practice.automationtesting.in/

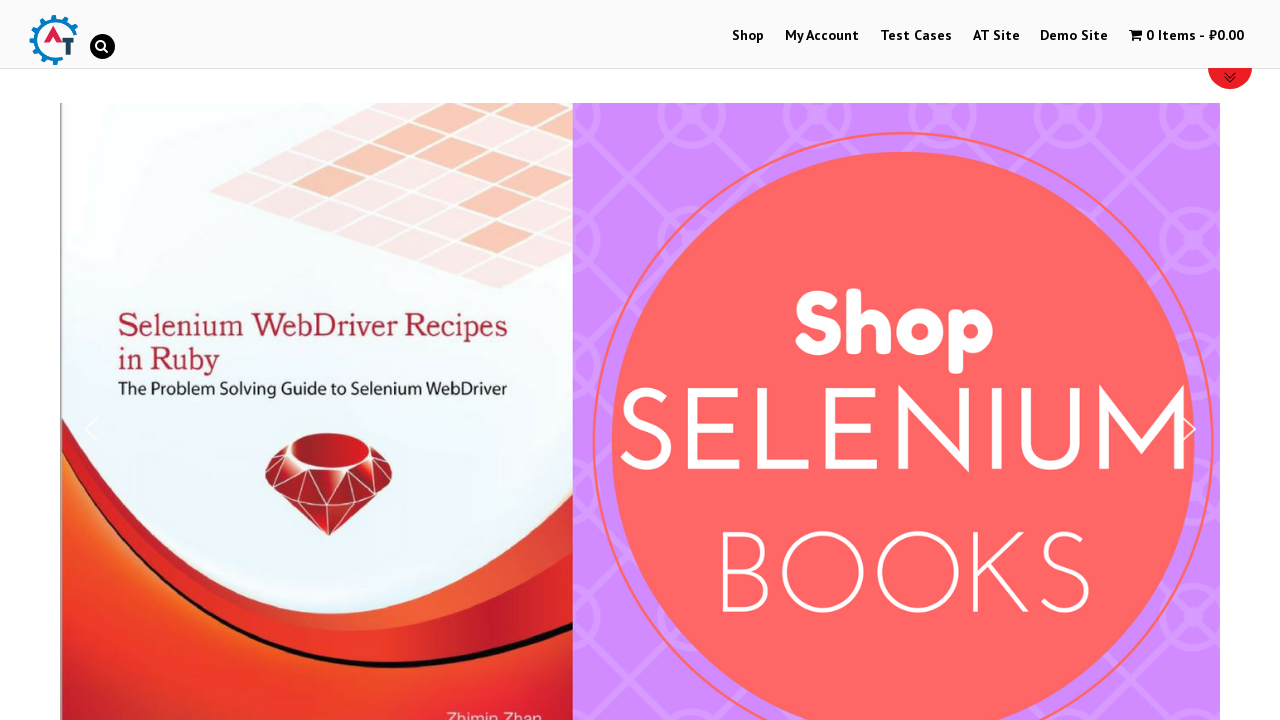

Clicked Shop link in navigation at (748, 36) on a:text('Shop')
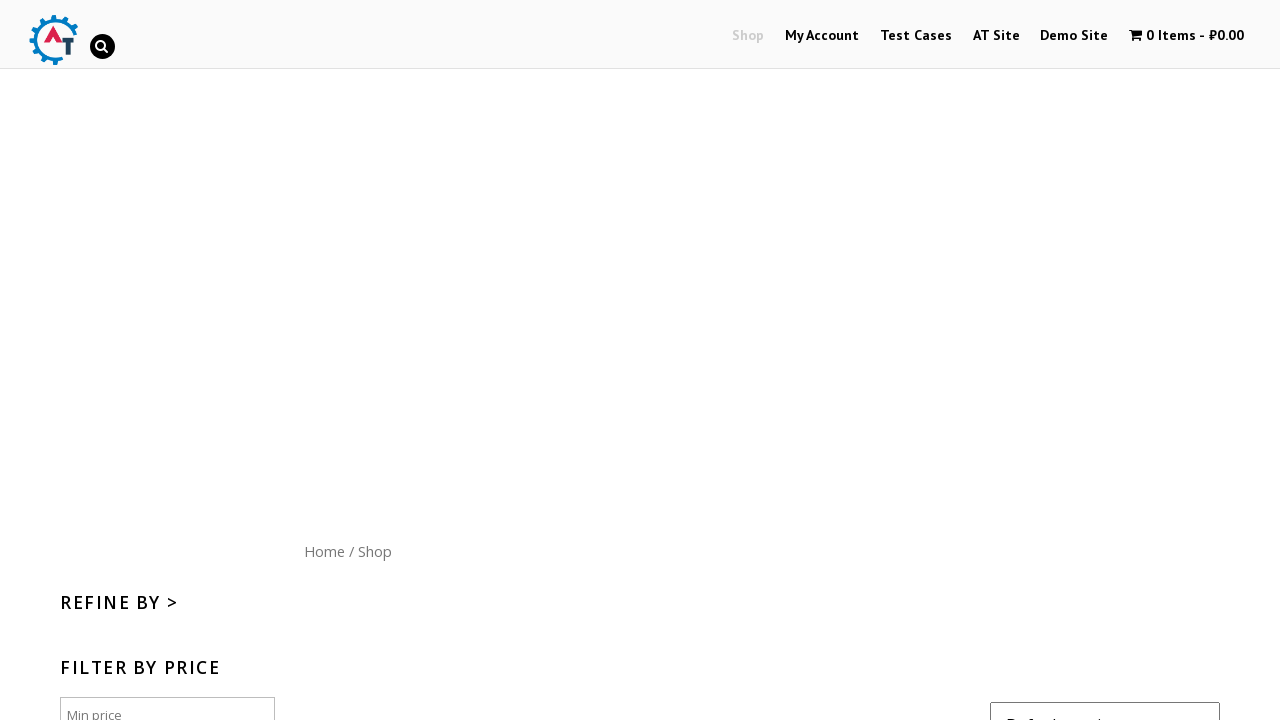

Shop page loaded (network idle)
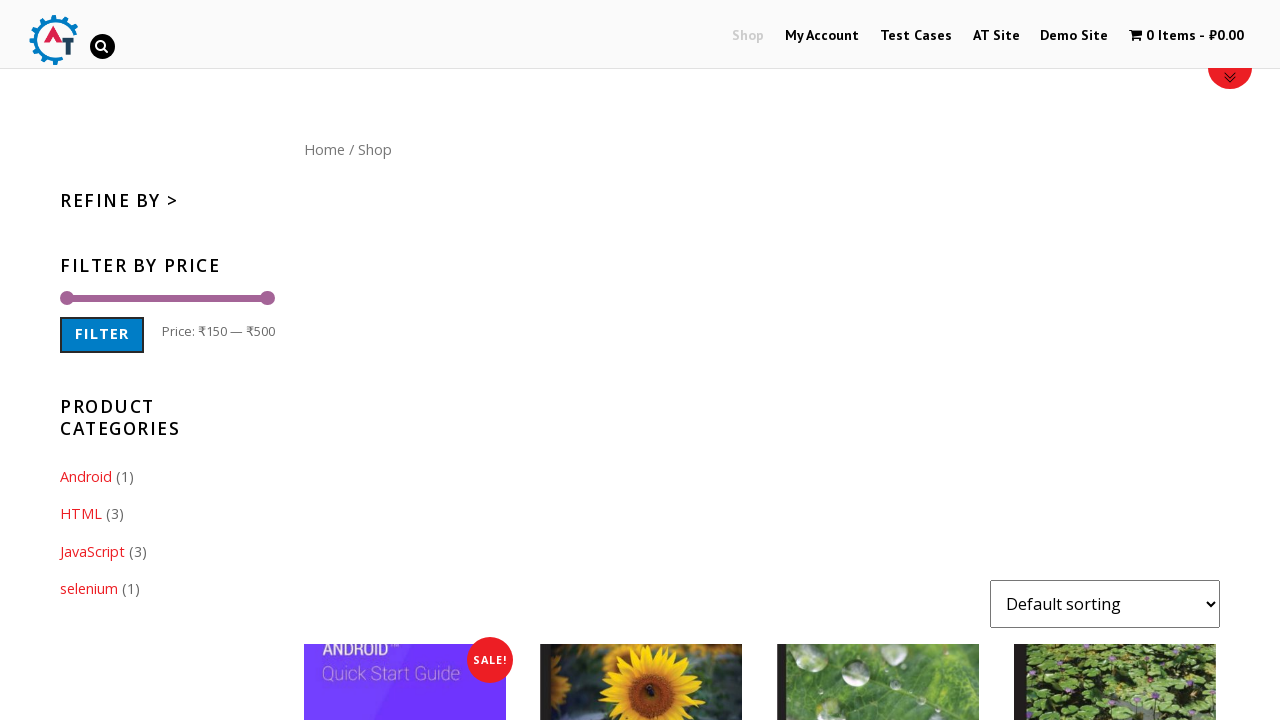

Clicked Home link in navigation at (324, 149) on a:text('Home')
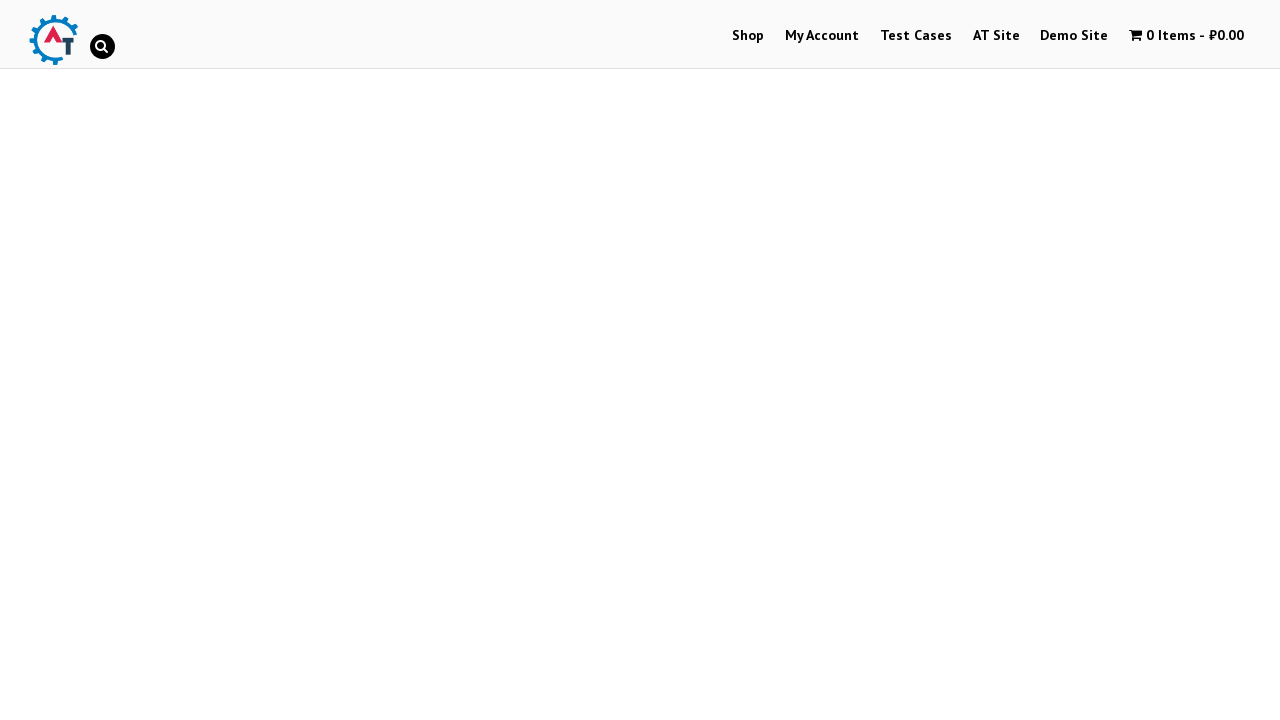

Home page loaded (network idle)
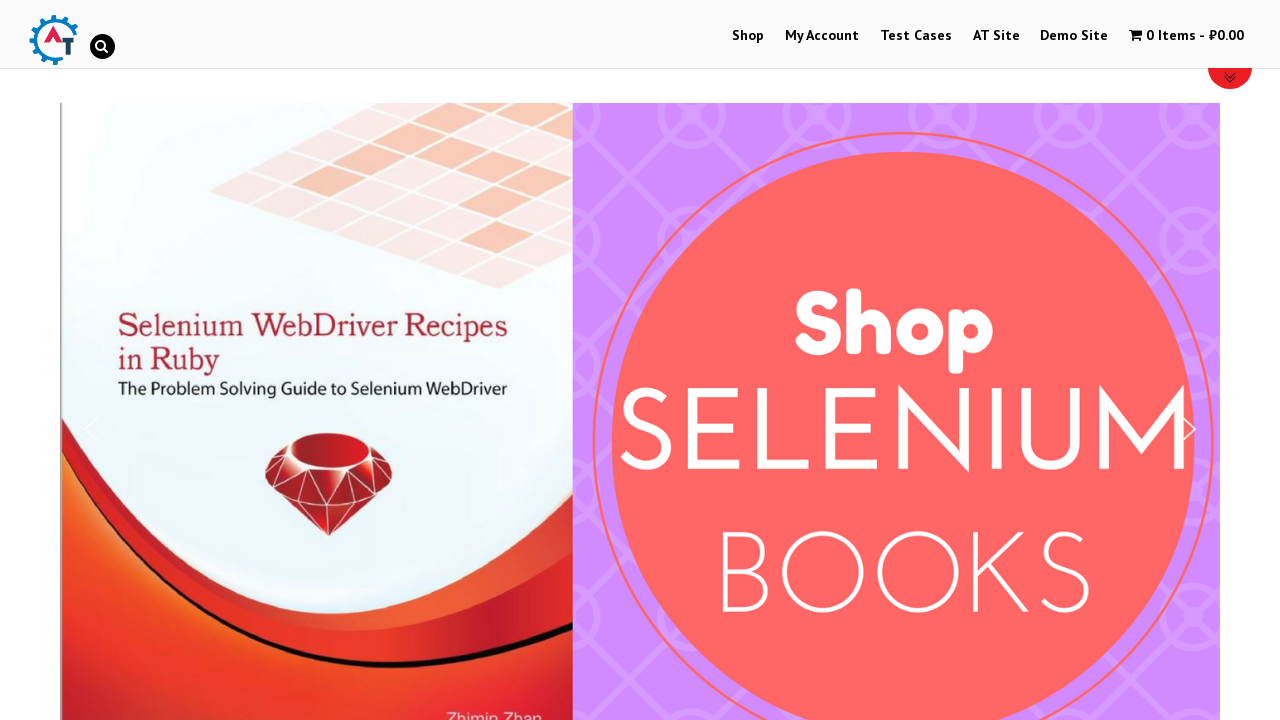

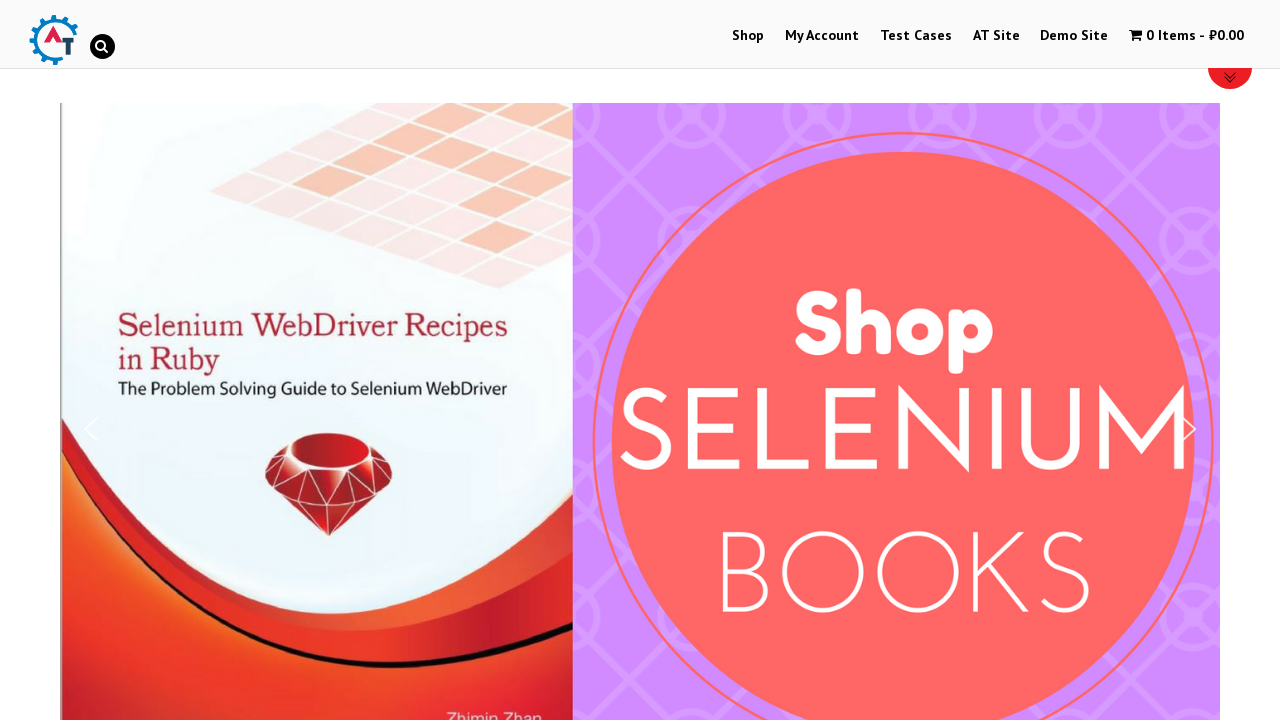